Tests right-click context menu functionality by right-clicking a button, selecting the Paste option from the context menu, and accepting the resulting alert

Starting URL: http://swisnl.github.io/jQuery-contextMenu/demo.html

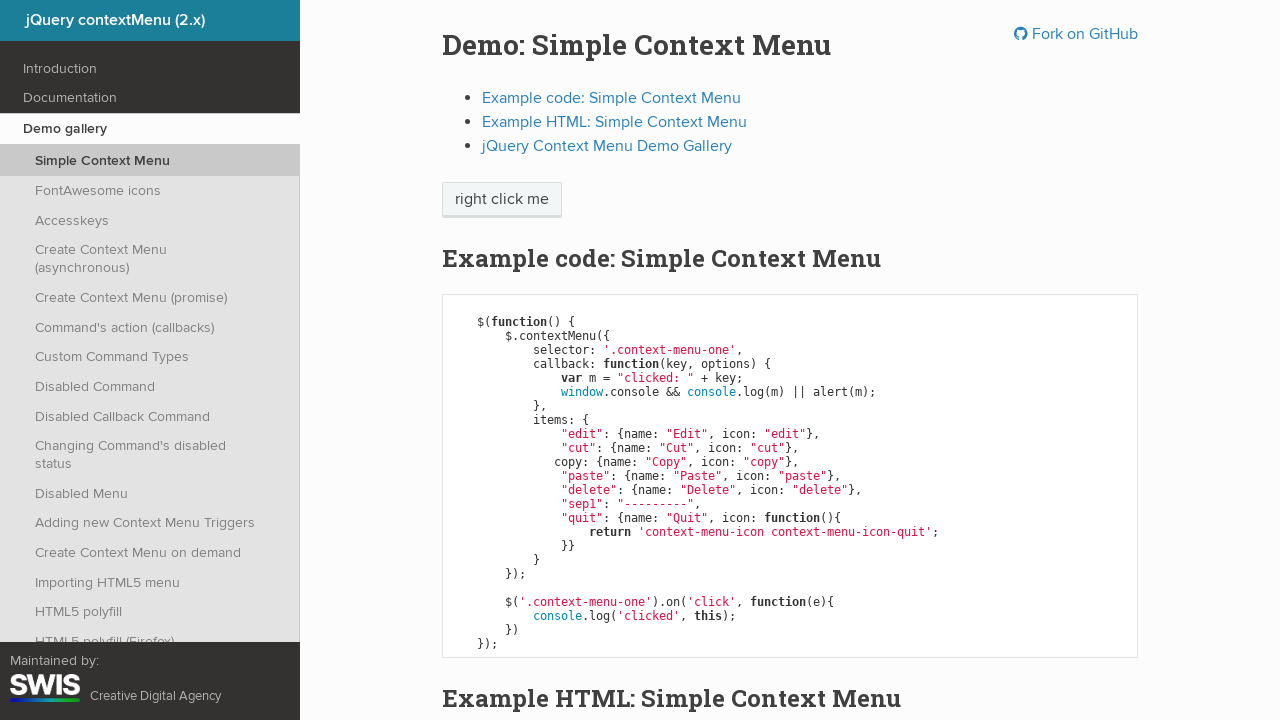

Right-clicked on context menu button at (502, 200) on span.context-menu-one.btn.btn-neutral
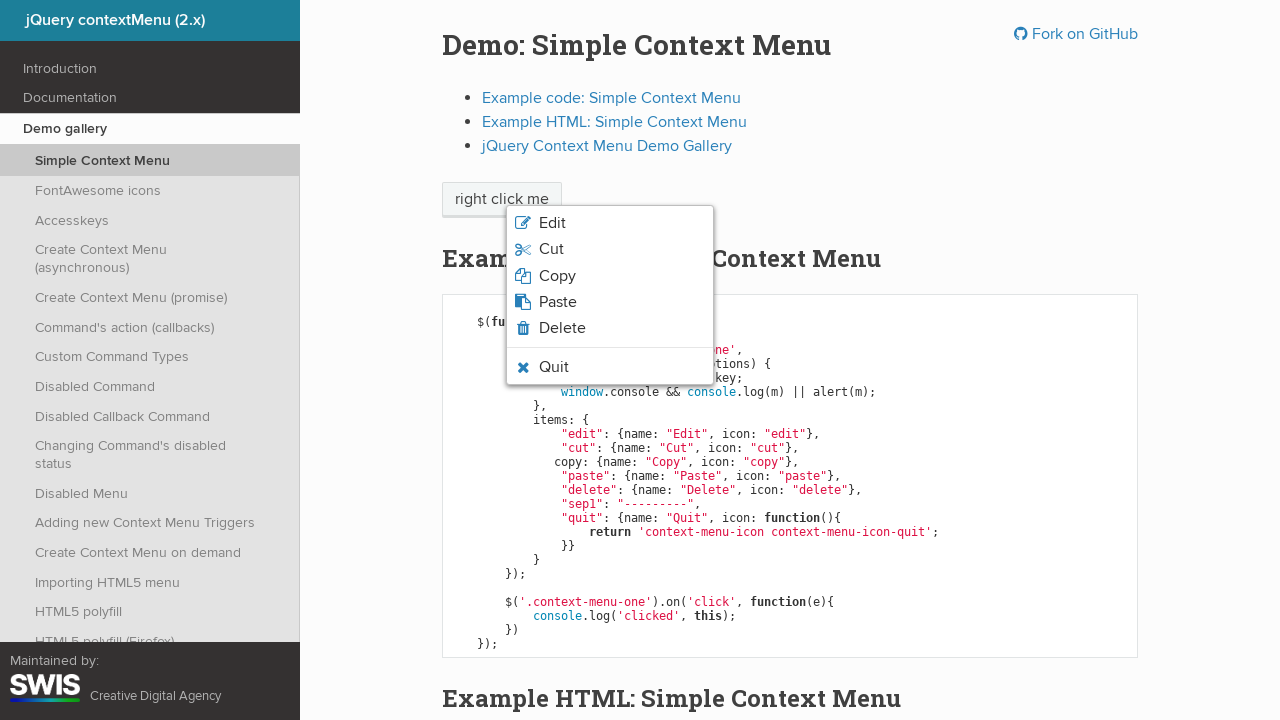

Clicked Paste option from context menu at (558, 302) on xpath=//span[normalize-space()='Paste']
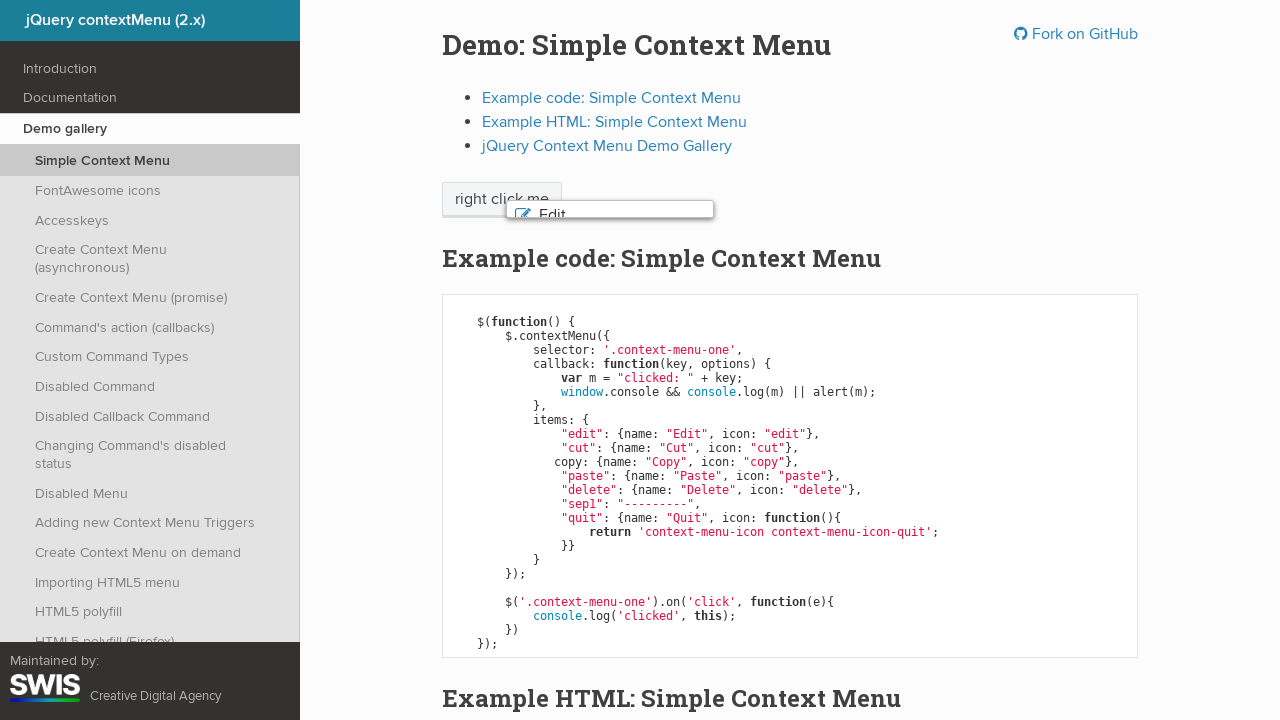

Set up dialog handler to accept alerts
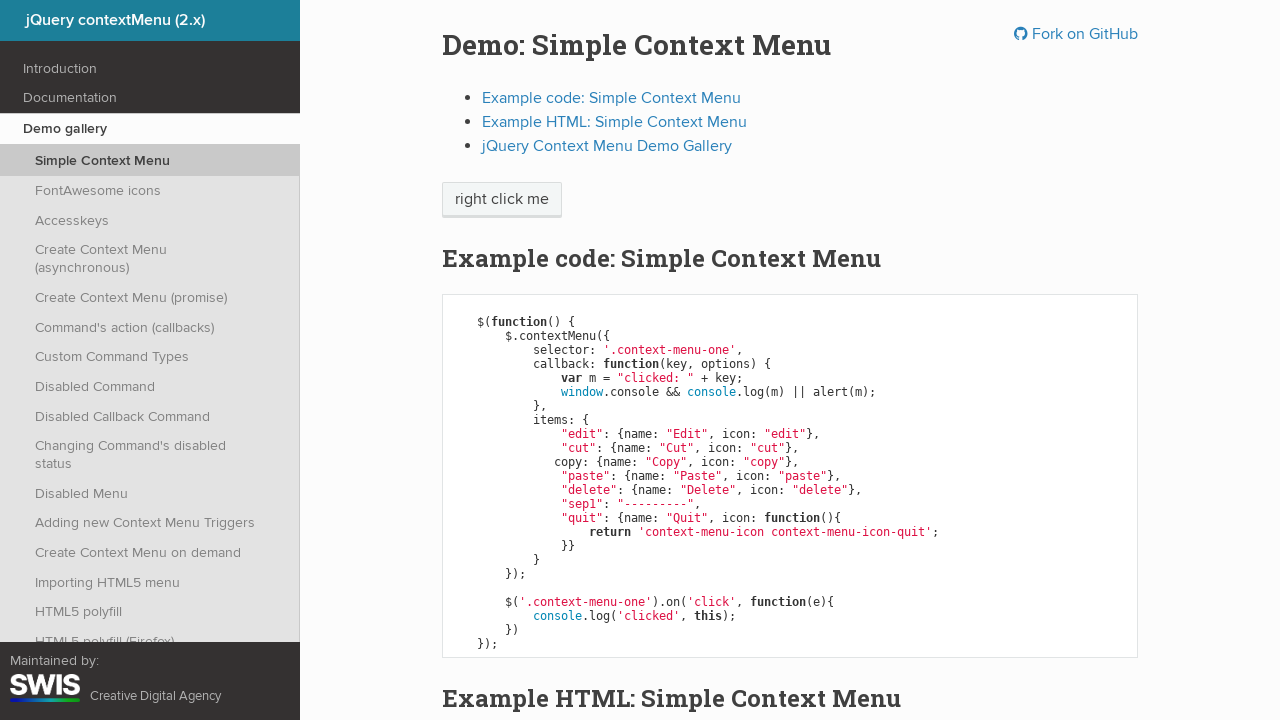

Waited for alert dialog to appear
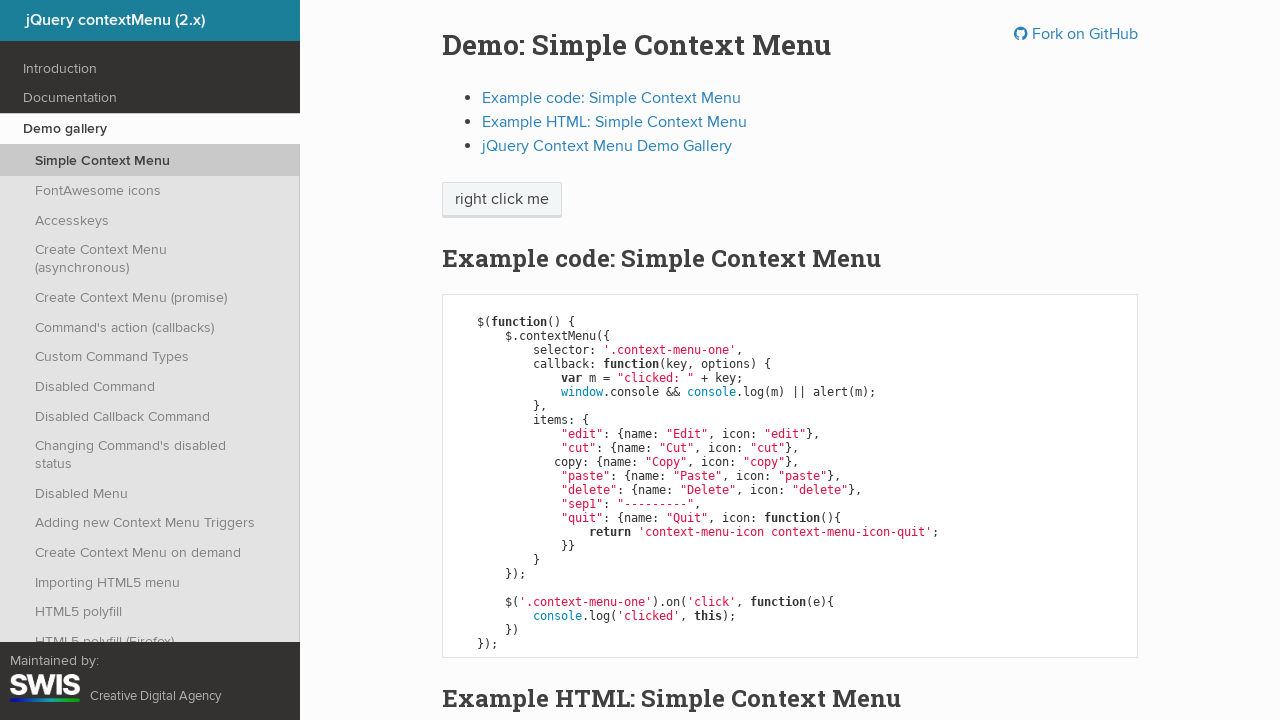

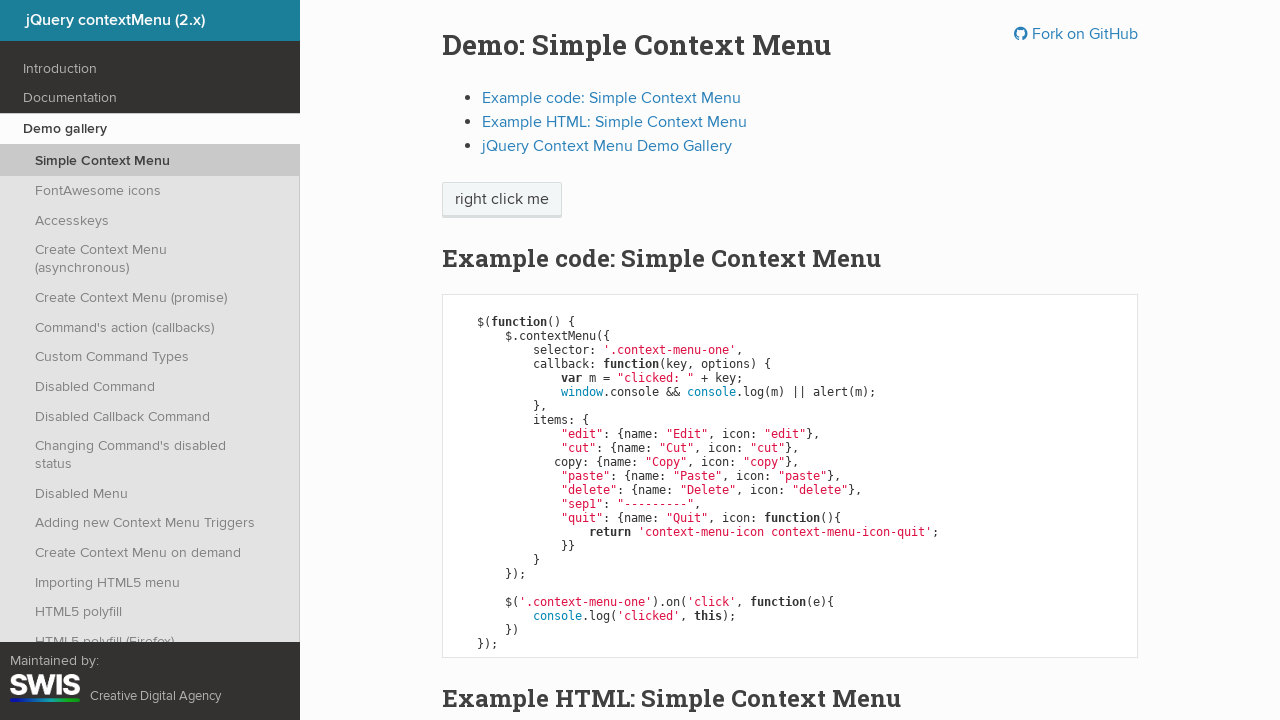